Navigates to YouTube homepage and verifies the page title equals "YouTube" to confirm the website loaded correctly.

Starting URL: https://www.youtube.com/

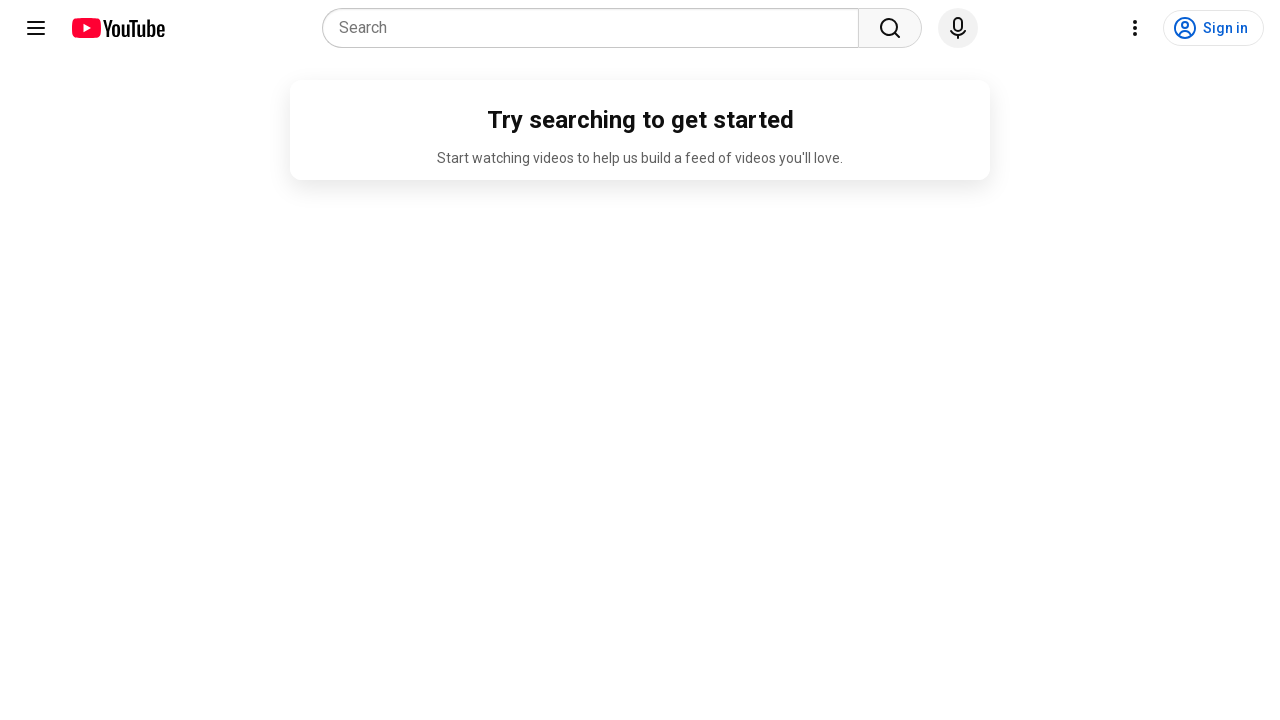

Navigated to YouTube homepage
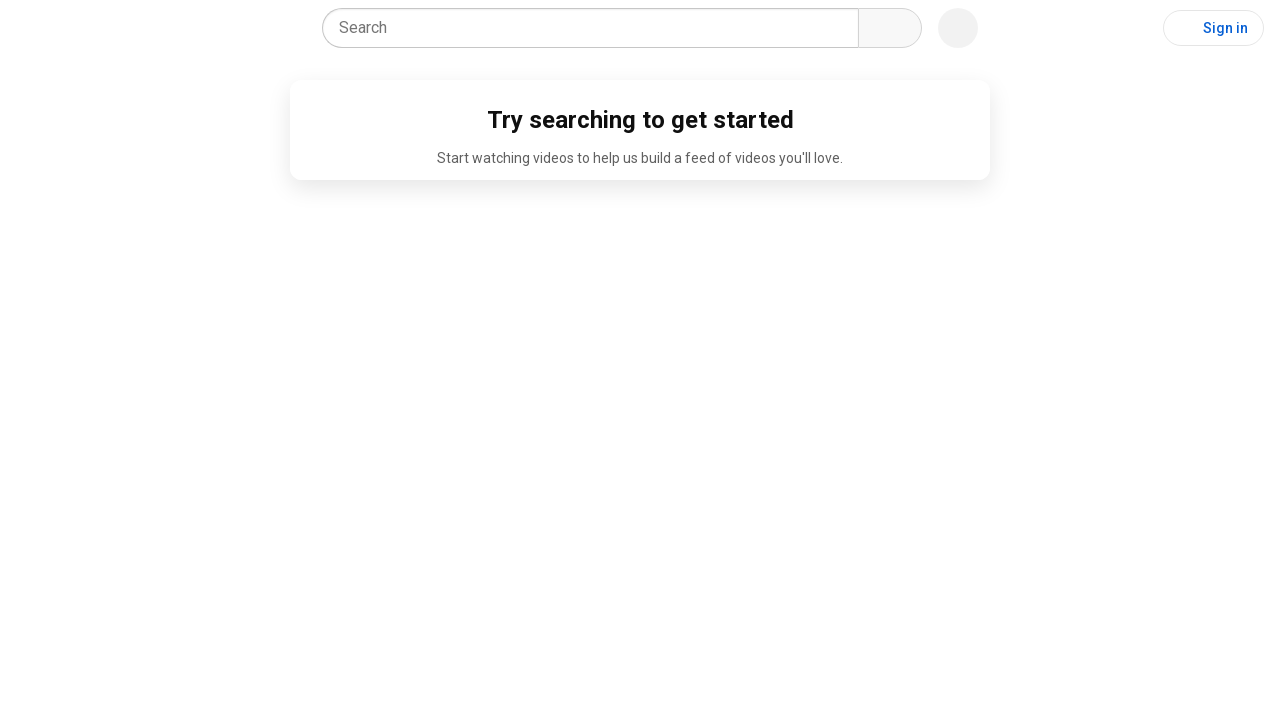

Retrieved page title
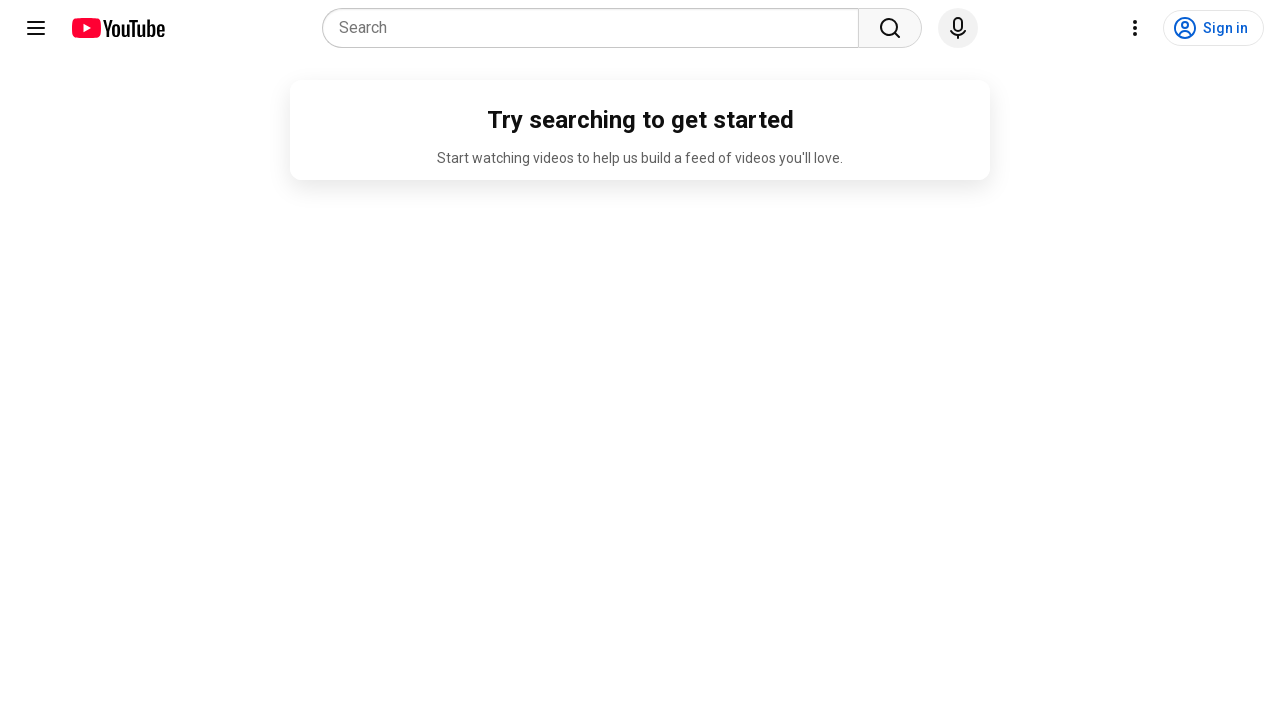

Verified page title equals 'YouTube'
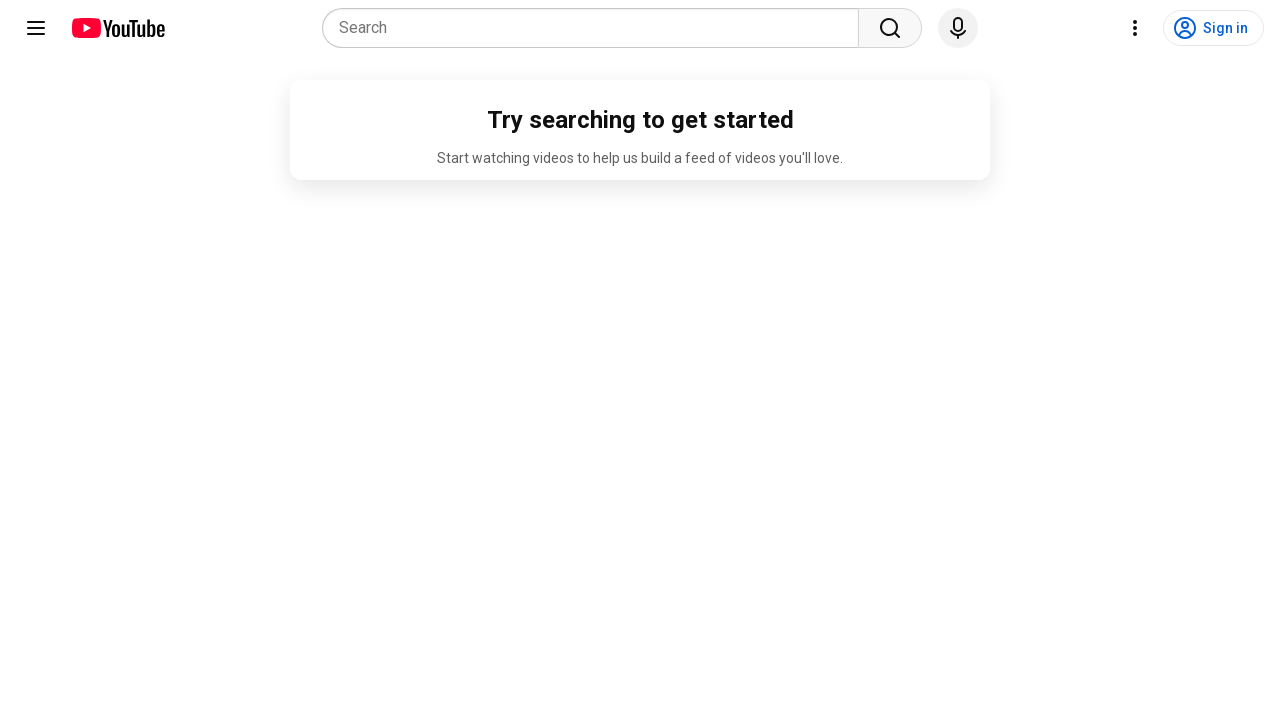

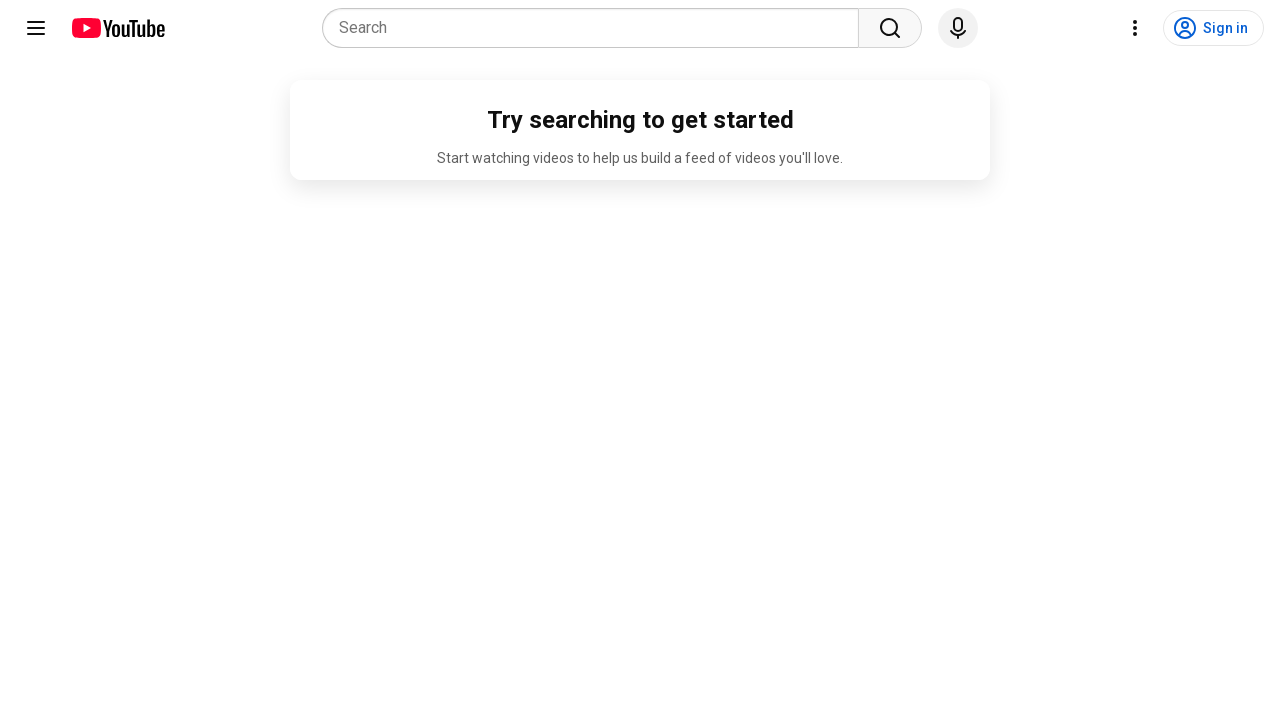